Tests browser window handling by opening new windows and tabs, switching between them, and interacting with elements in different windows

Starting URL: https://demoqa.com/browser-windows

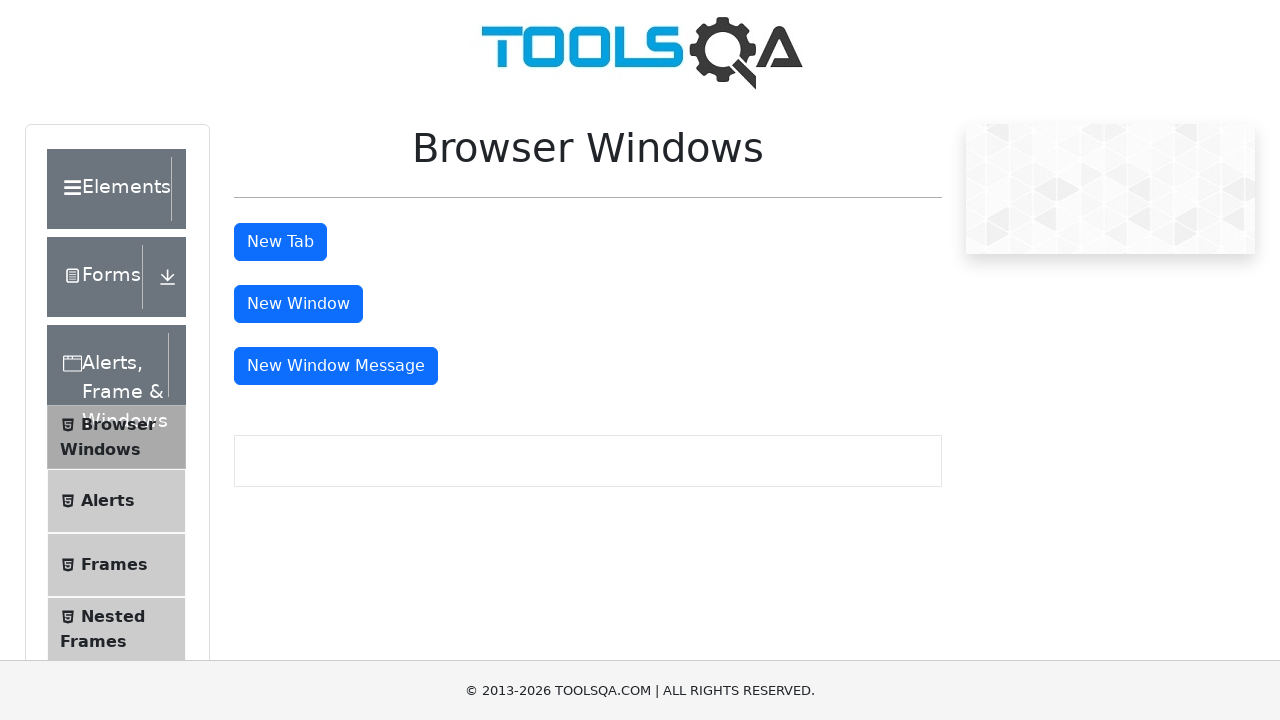

Clicked button to open new window at (298, 304) on button#windowButton
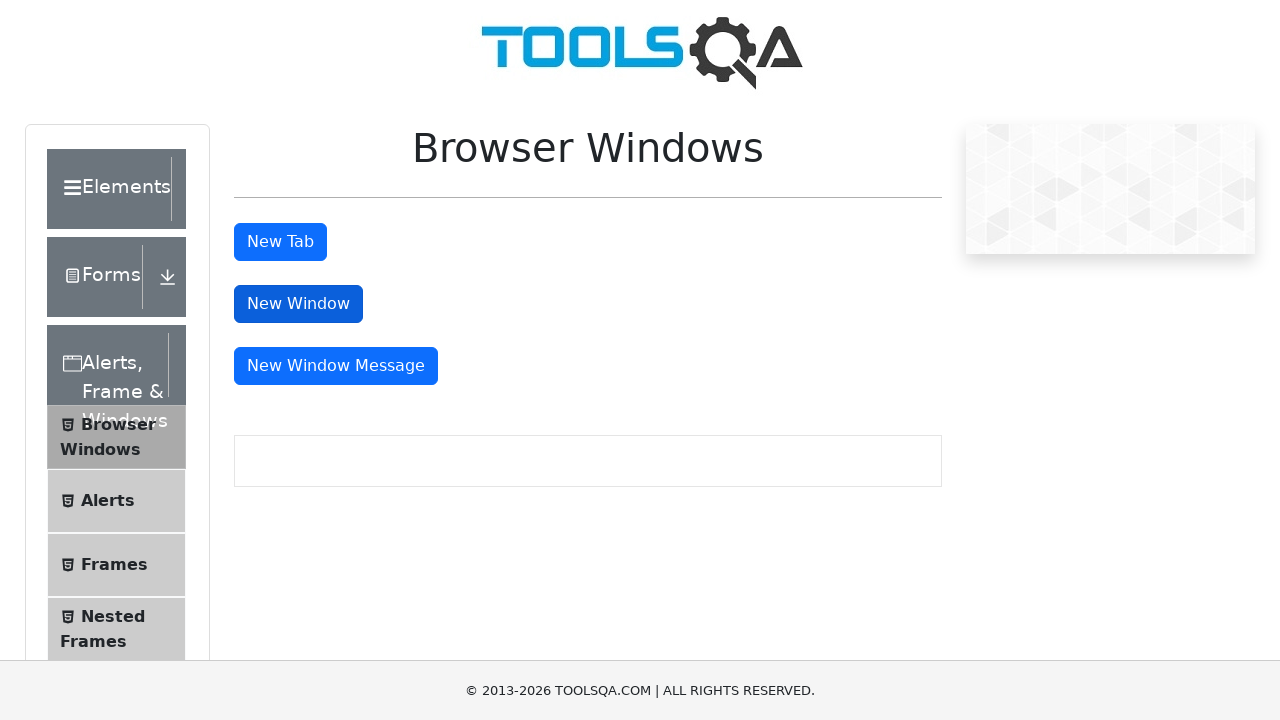

Retrieved all open pages/windows from context
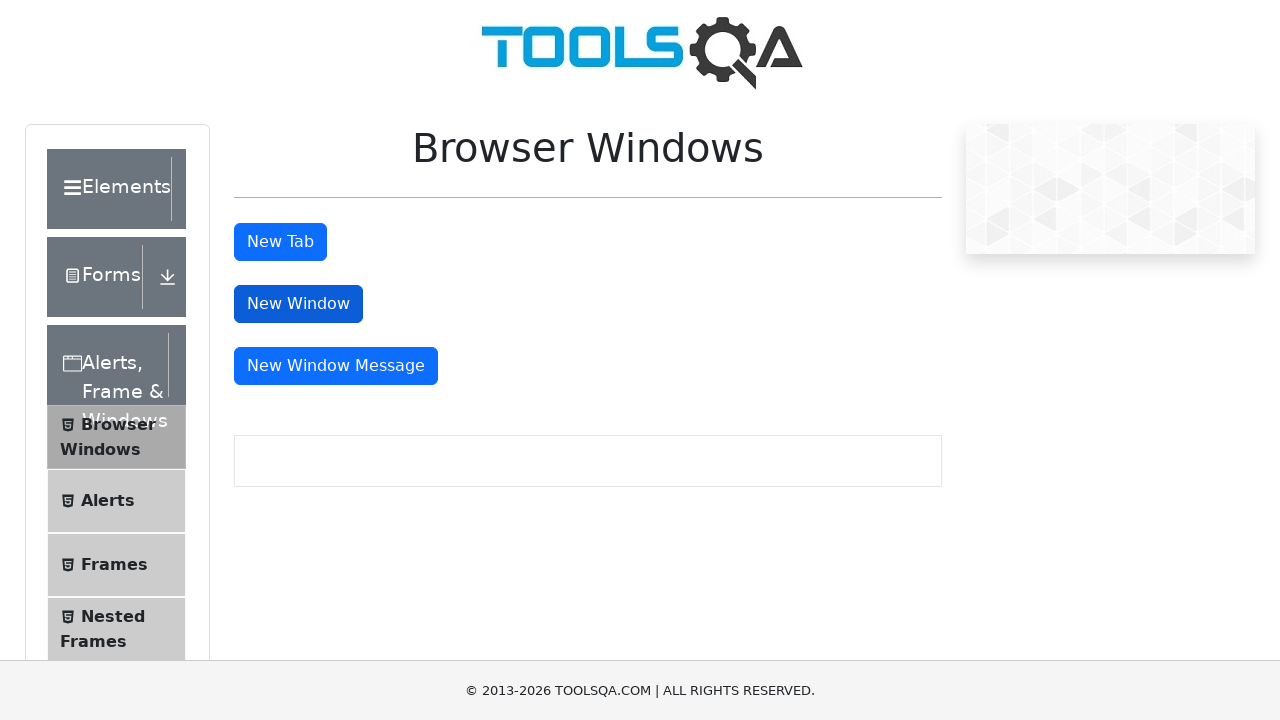

Switched to the newly opened window
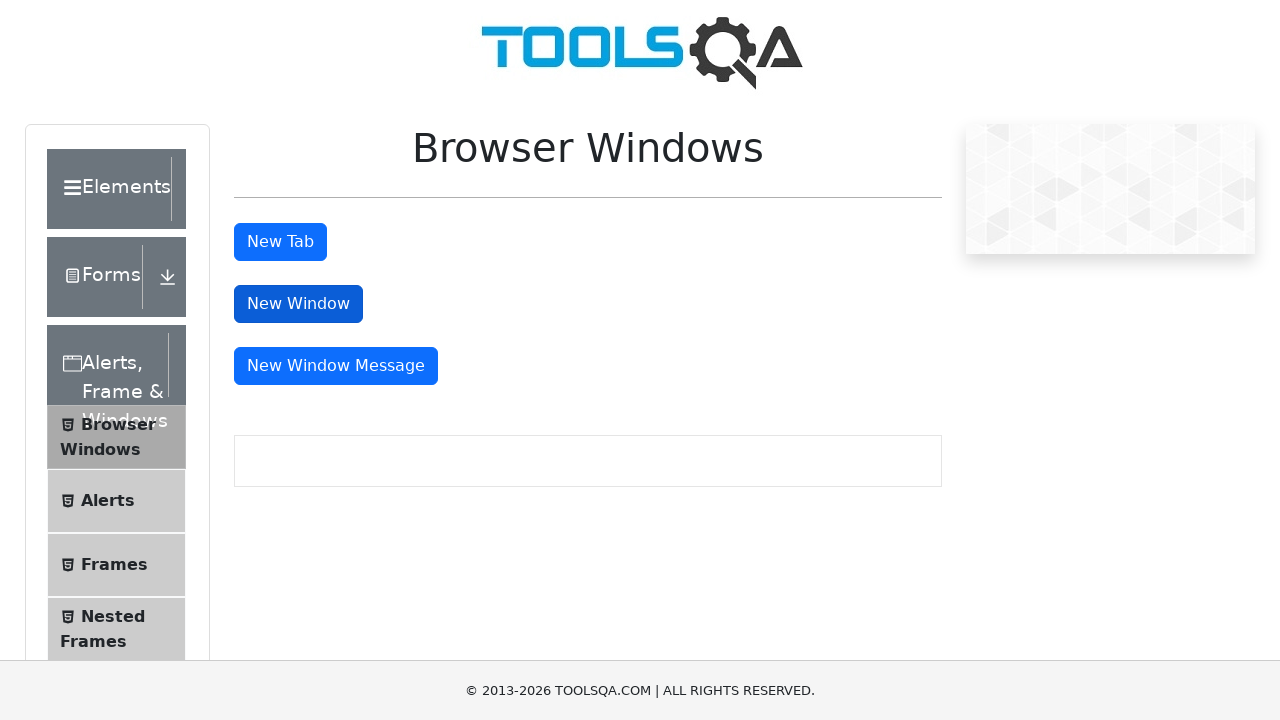

Waited for heading element to load in new window
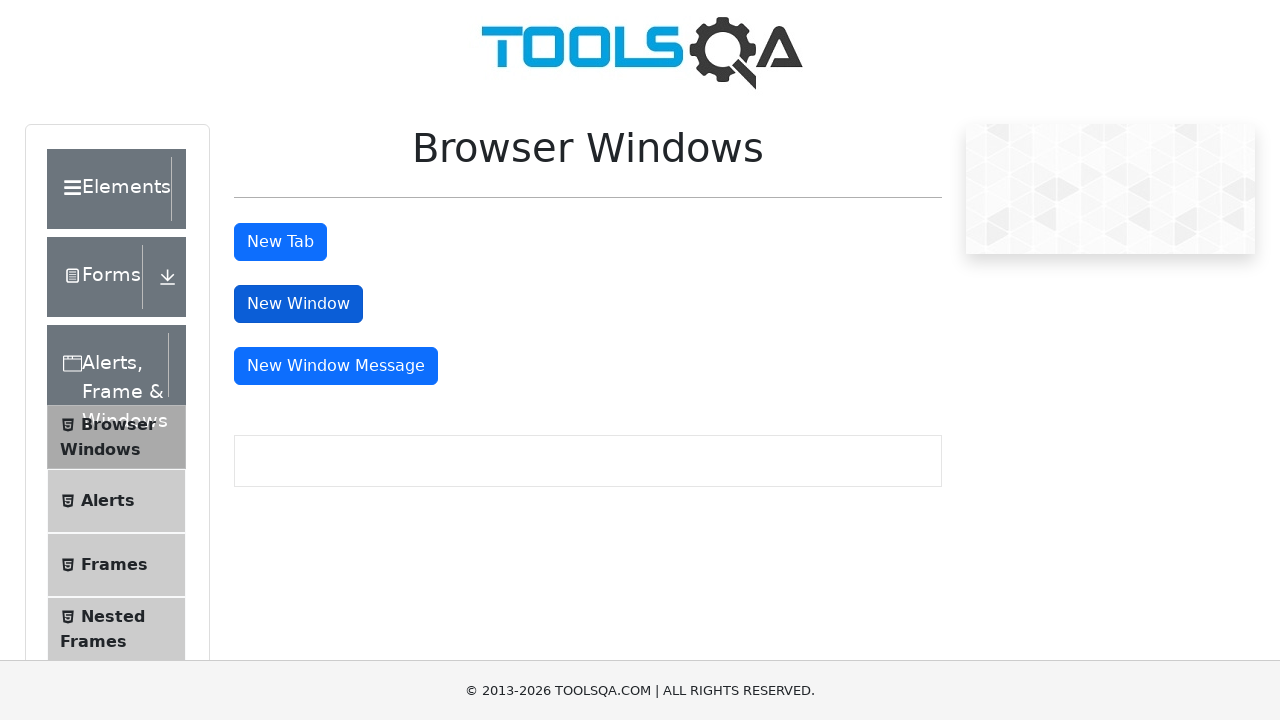

Retrieved heading text: This is a sample page
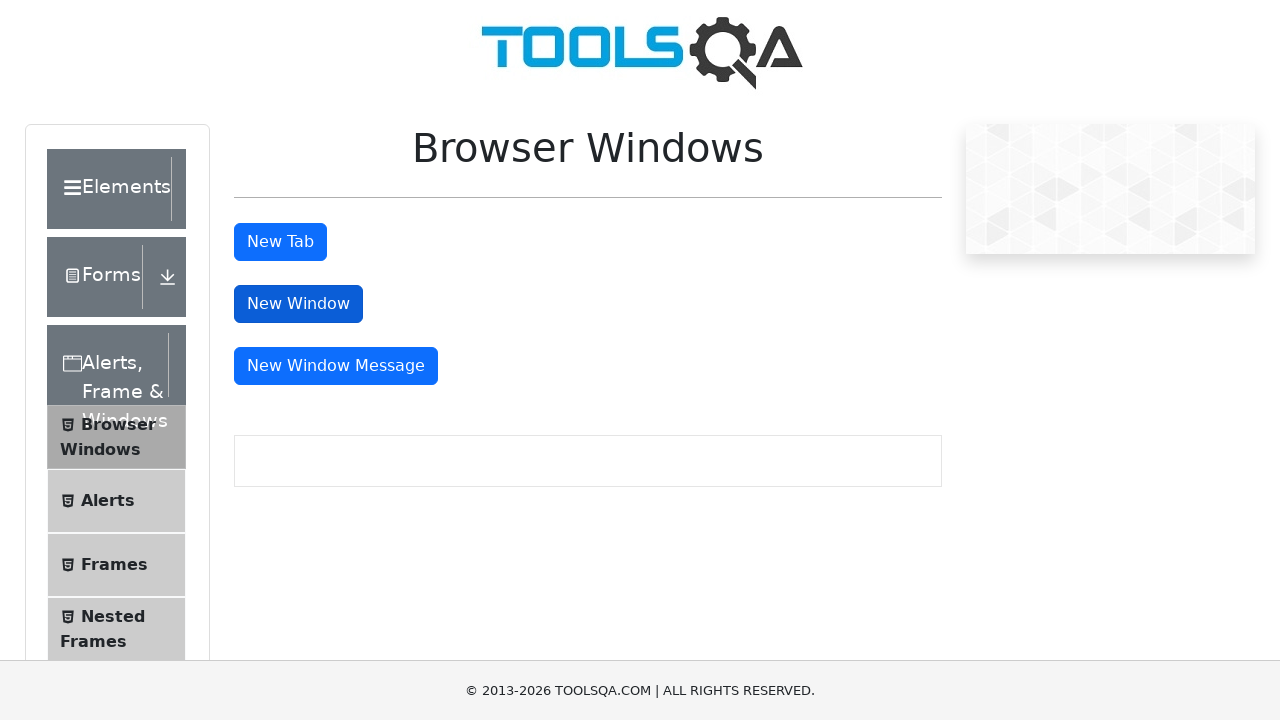

Closed the new window
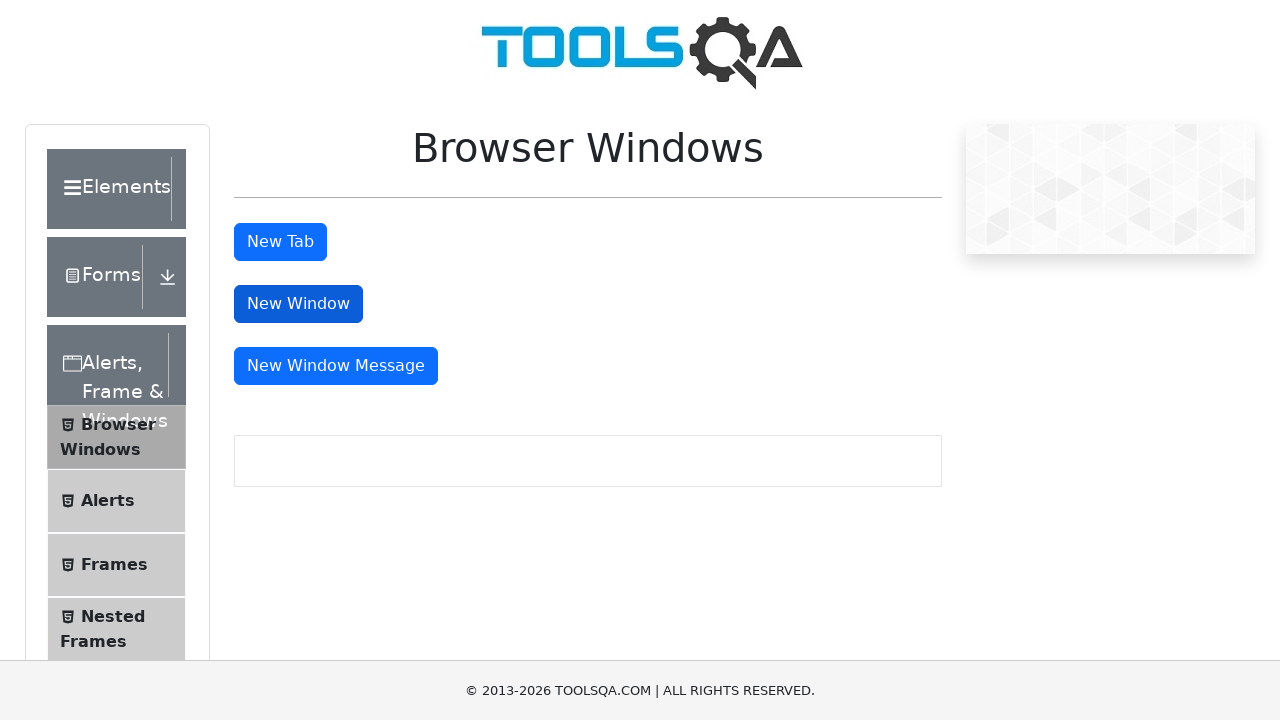

Clicked button to open new tab at (280, 242) on button#tabButton
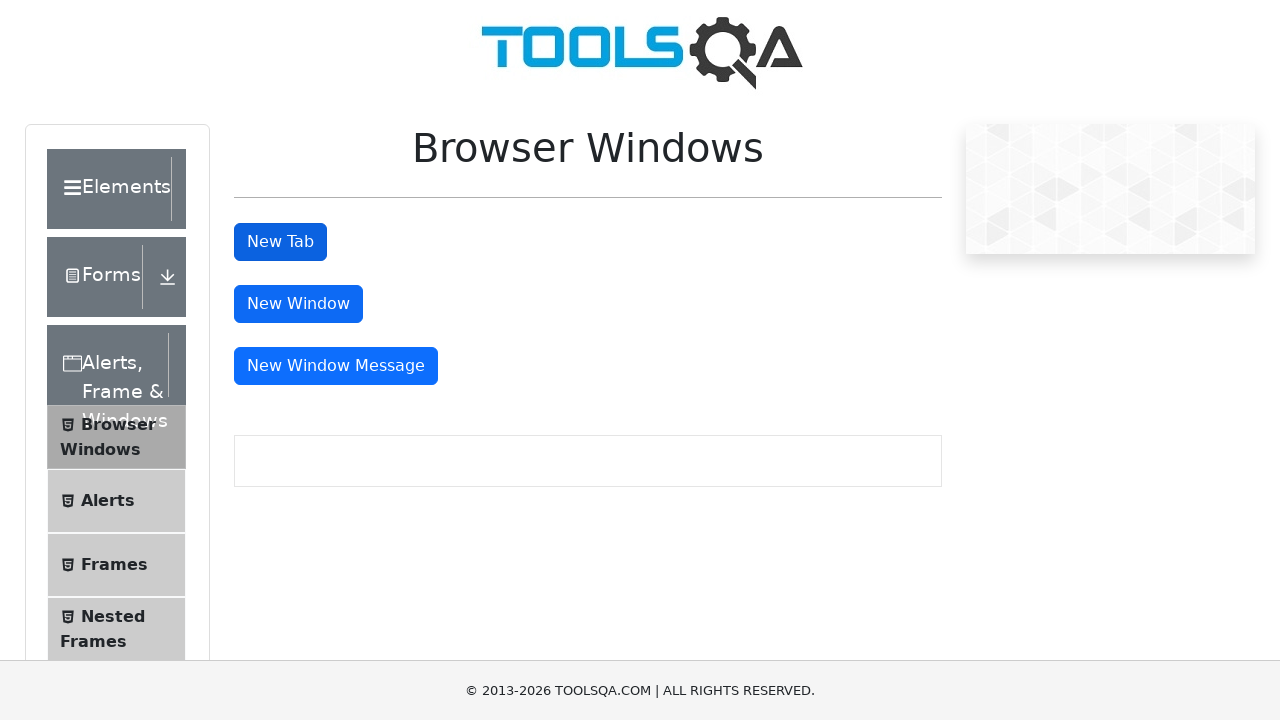

Retrieved all open pages/windows from context
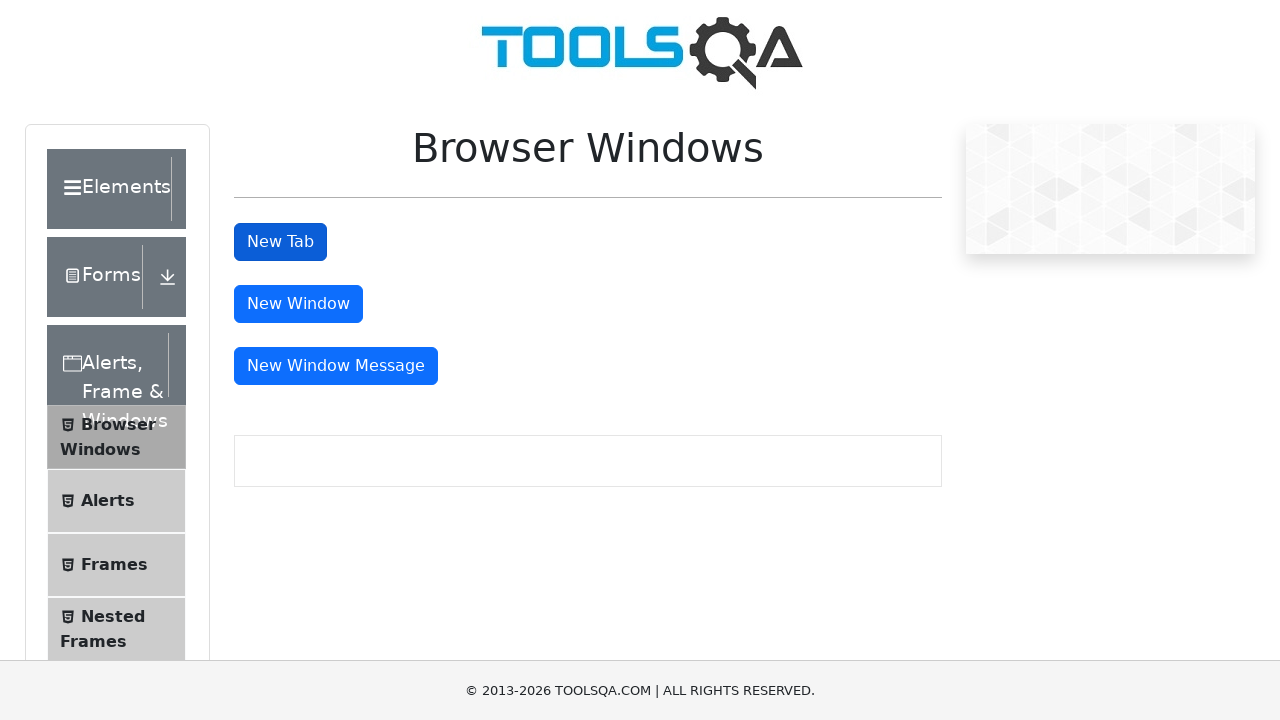

Switched to the newly opened tab
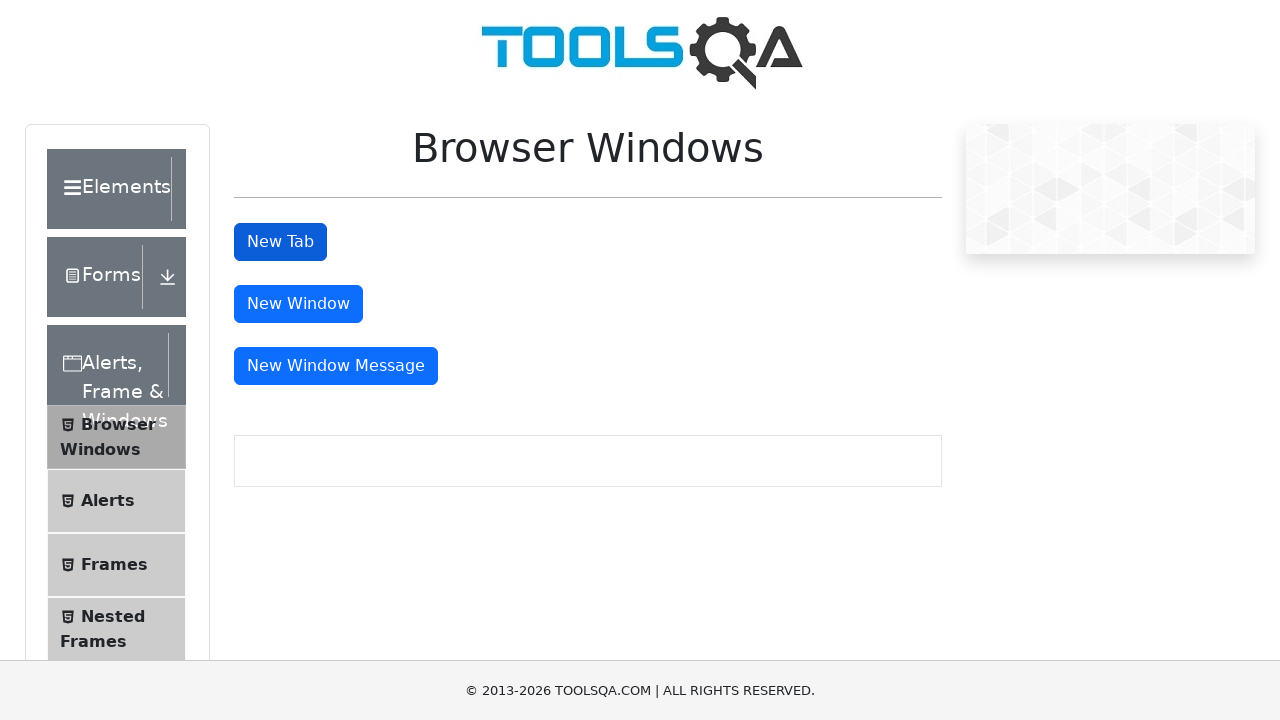

New tab finished loading
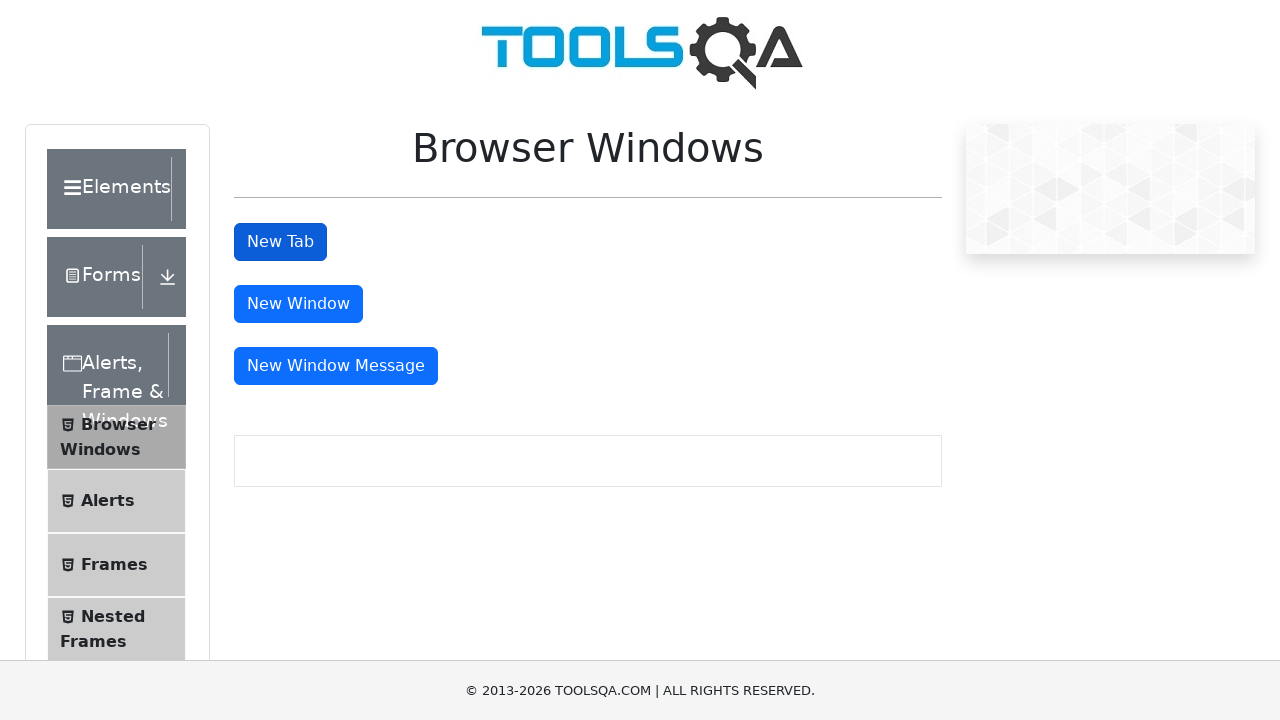

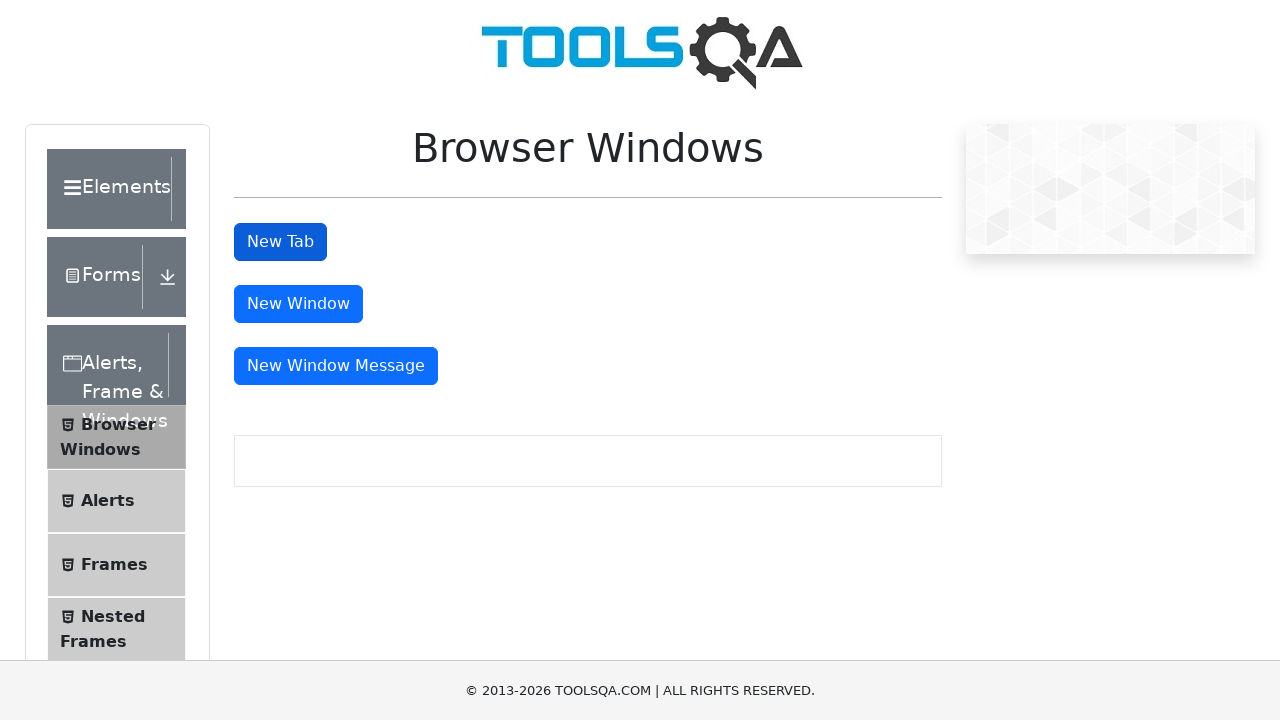